Tests double-click functionality on DemoQA by navigating to the Buttons page and performing a double-click action to verify the confirmation message appears.

Starting URL: https://demoqa.com/

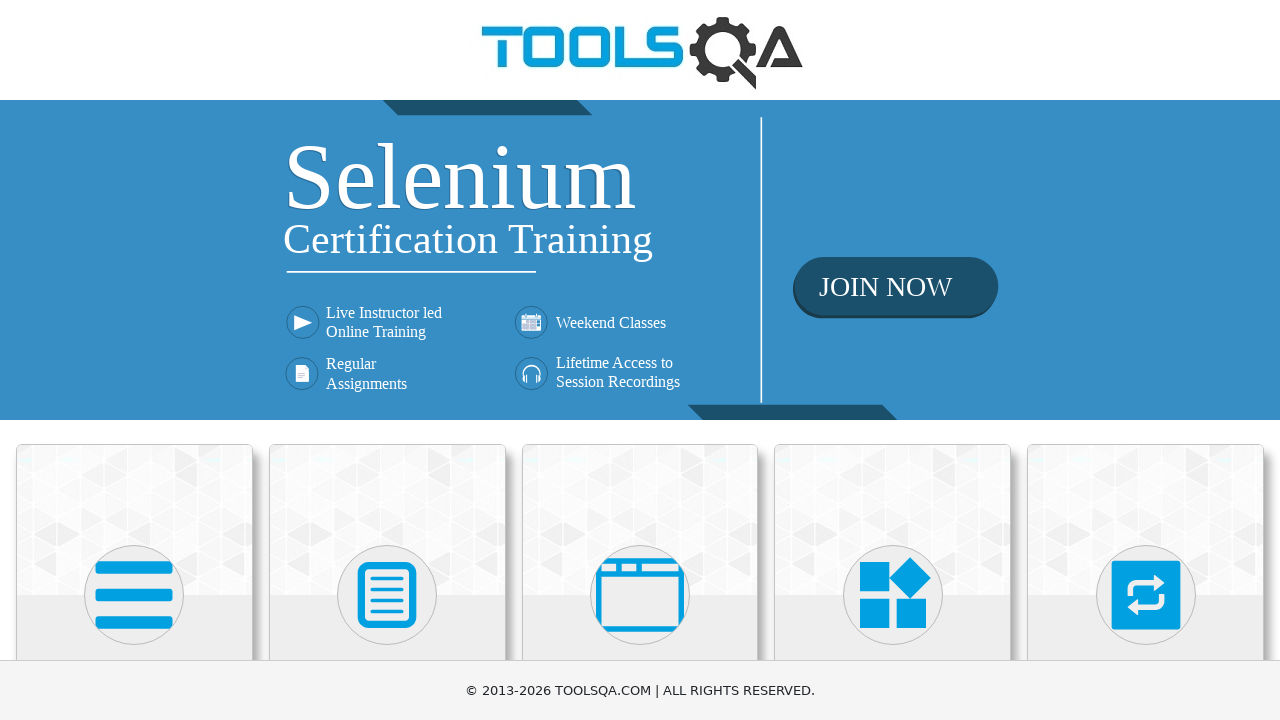

Clicked on Elements section at (134, 360) on xpath=//h5[text()='Elements']
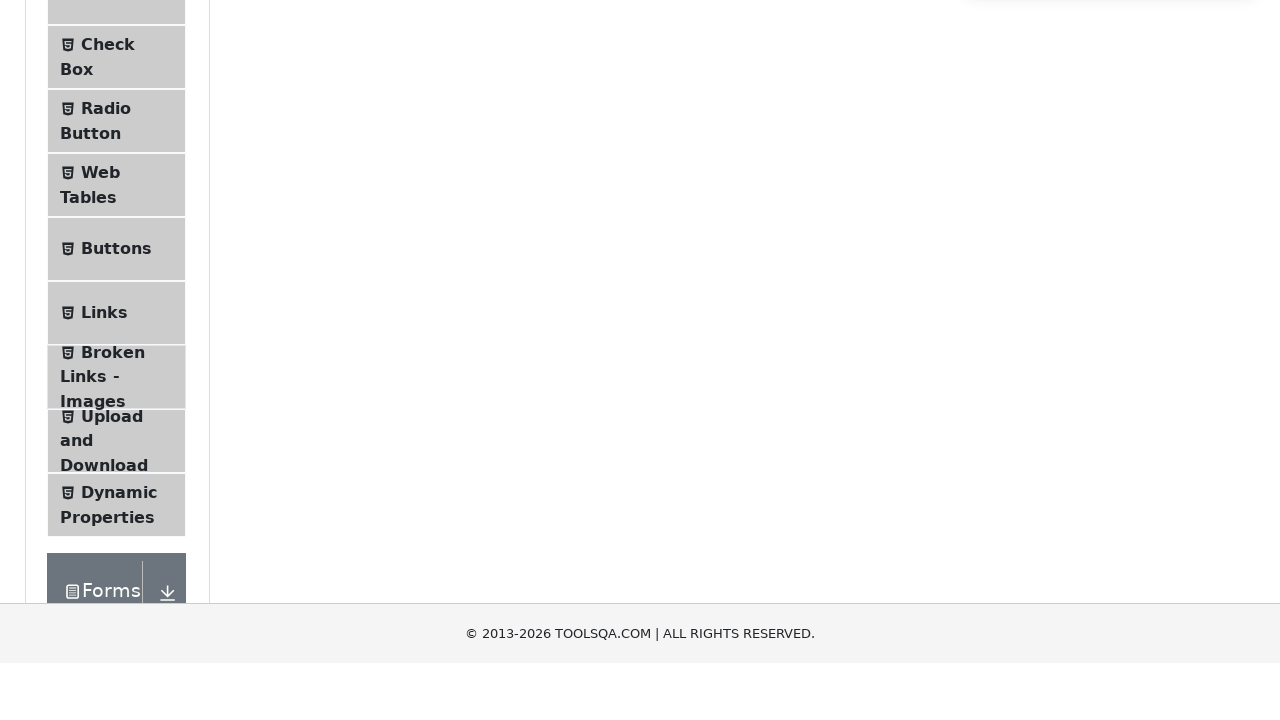

Clicked on Buttons menu item to navigate to Buttons page at (116, 517) on xpath=//span[@class='text' and text()='Buttons']
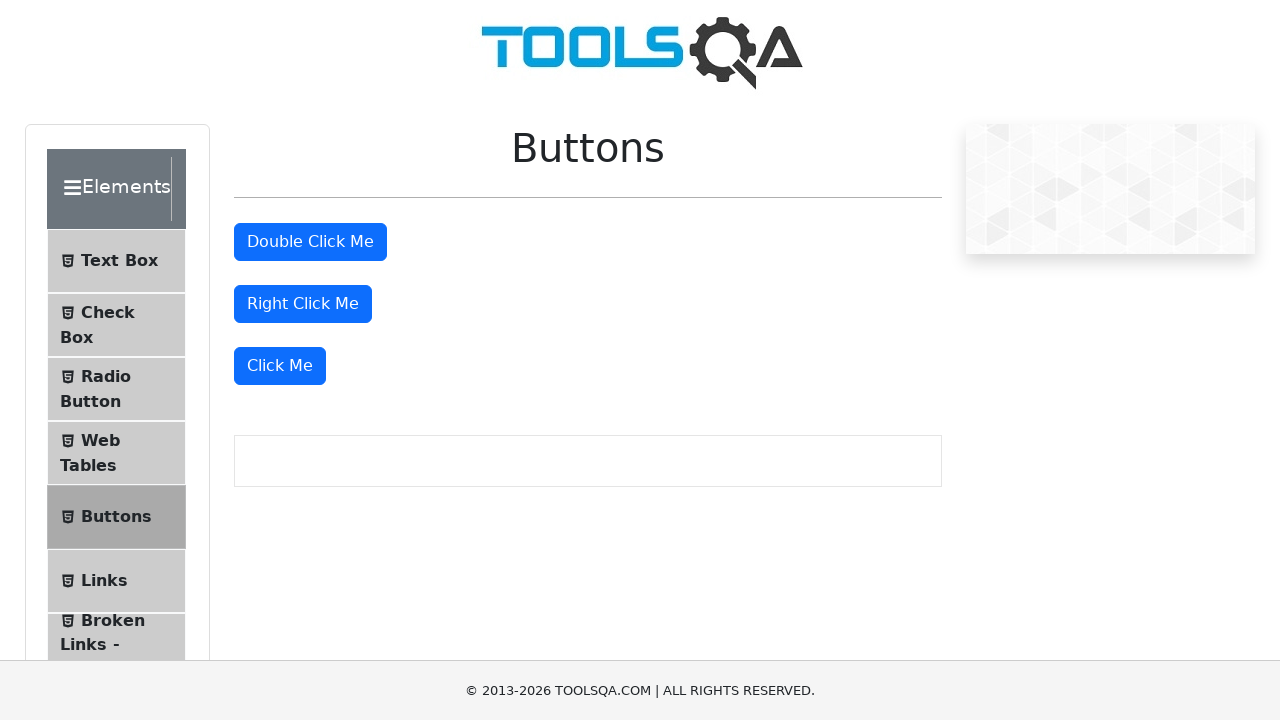

Performed double-click action on the double click button at (310, 242) on #doubleClickBtn
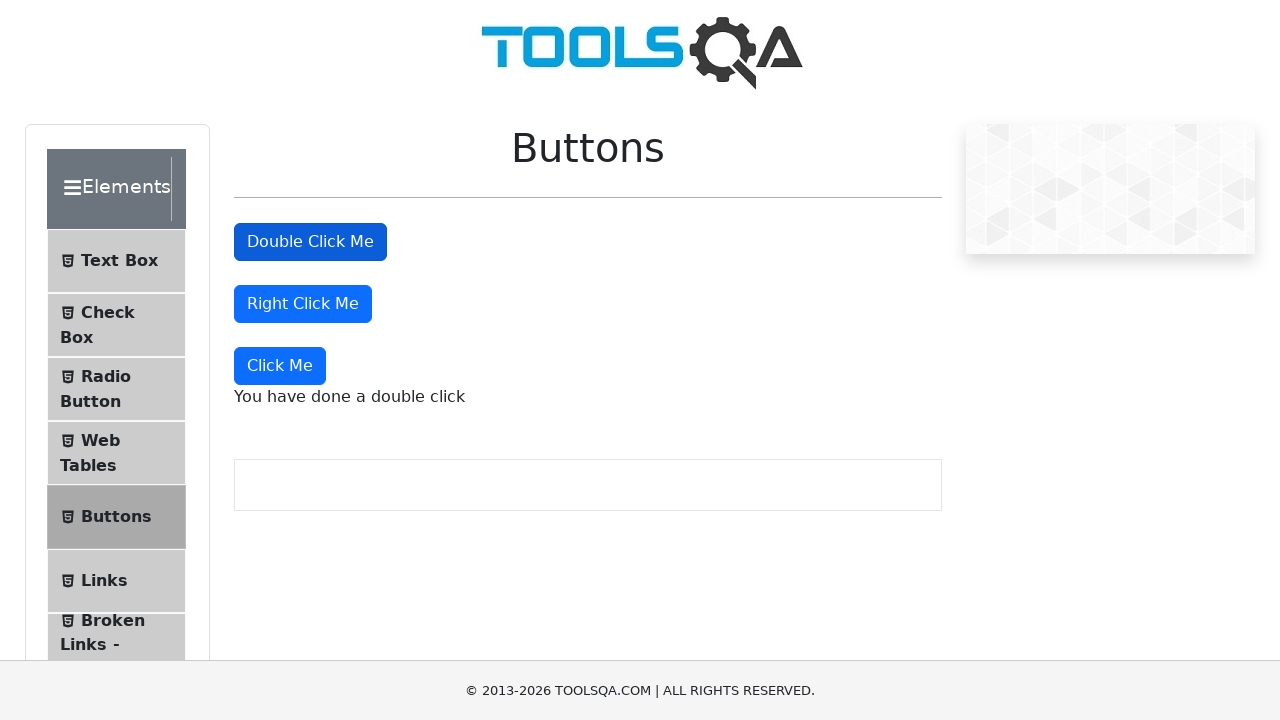

Double click confirmation message appeared
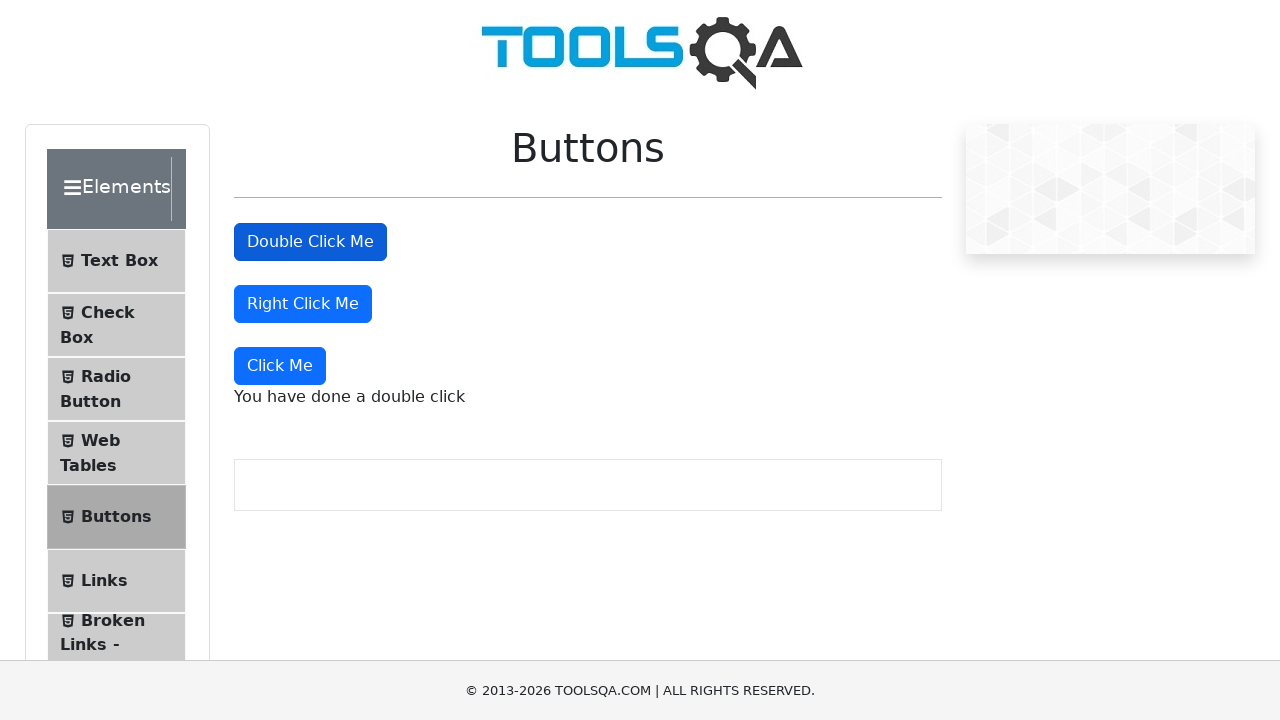

Retrieved double click message text
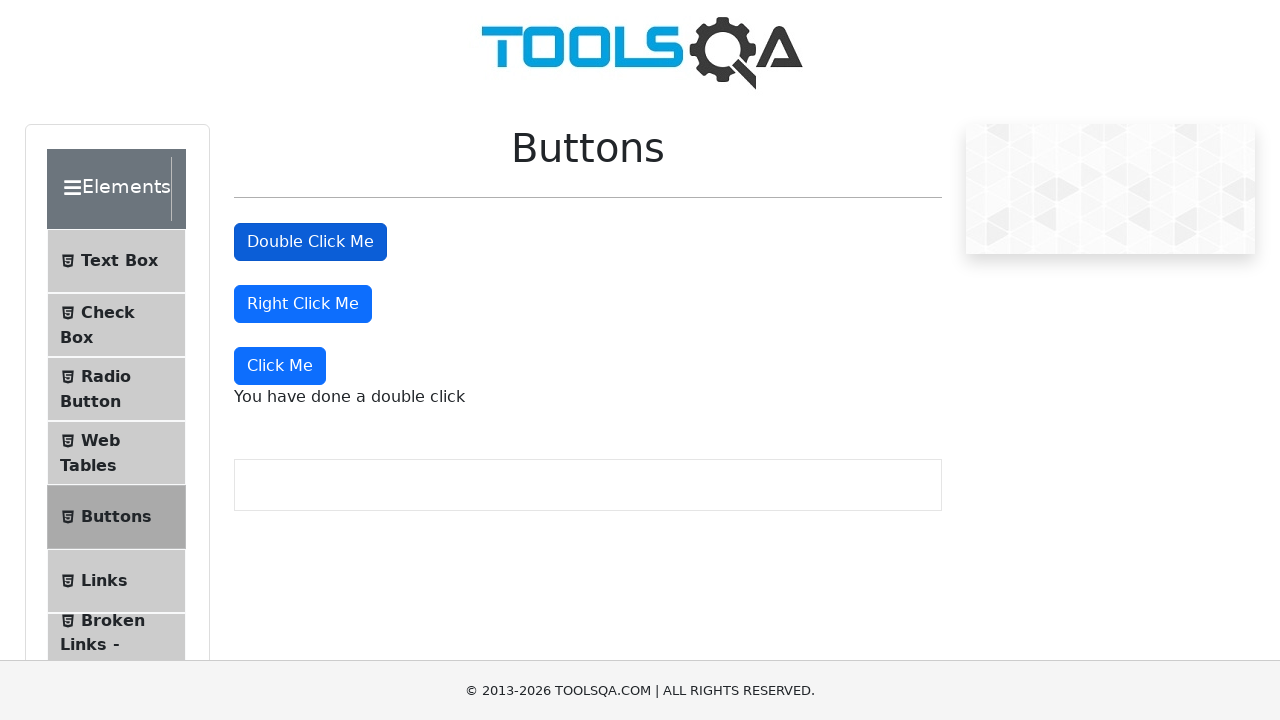

Verified confirmation message matches expected text 'You have done a double click'
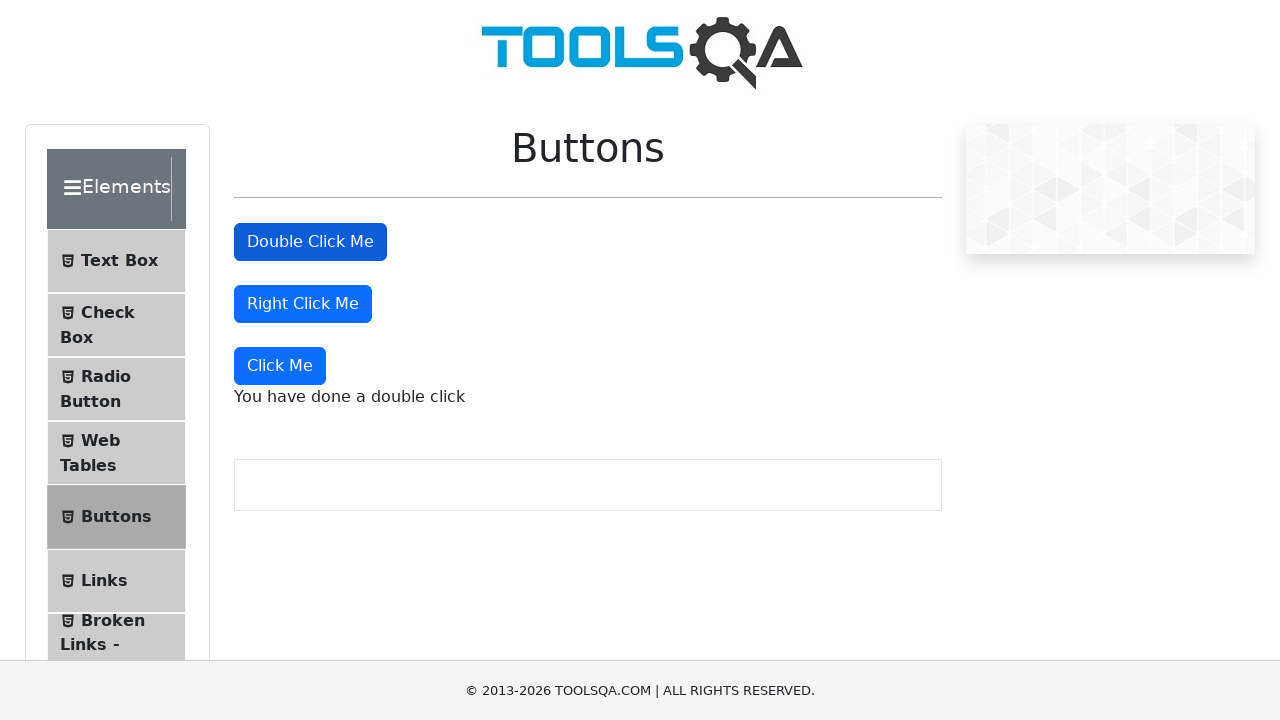

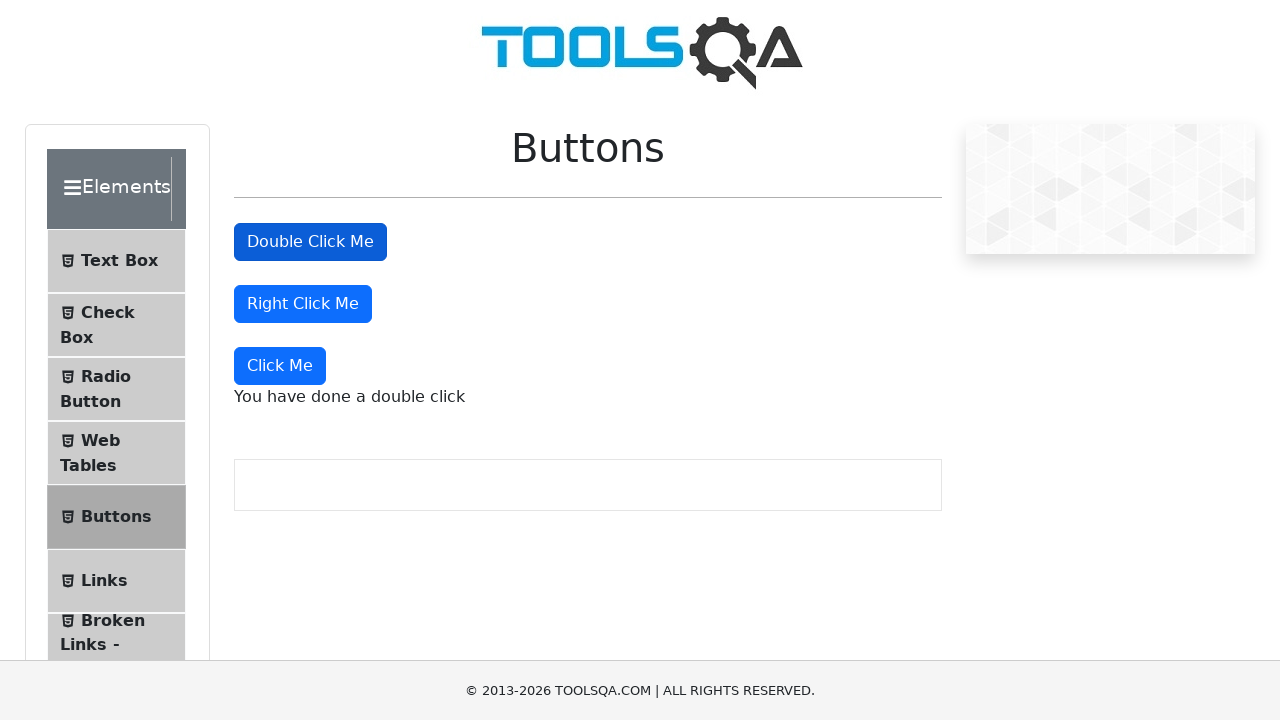